Tests custom wait condition by clicking a button and waiting for a paragraph element to exist on the page

Starting URL: https://testeroprogramowania.github.io/selenium/wait2.html

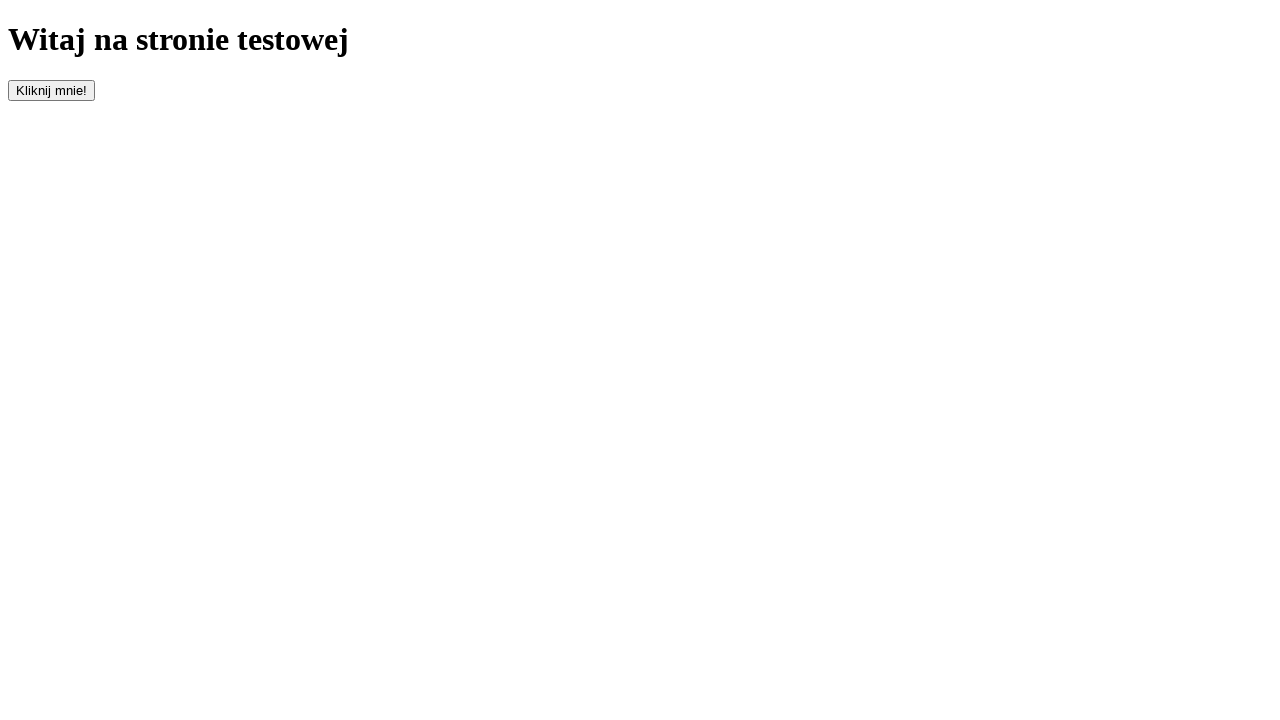

Navigated to wait2.html page
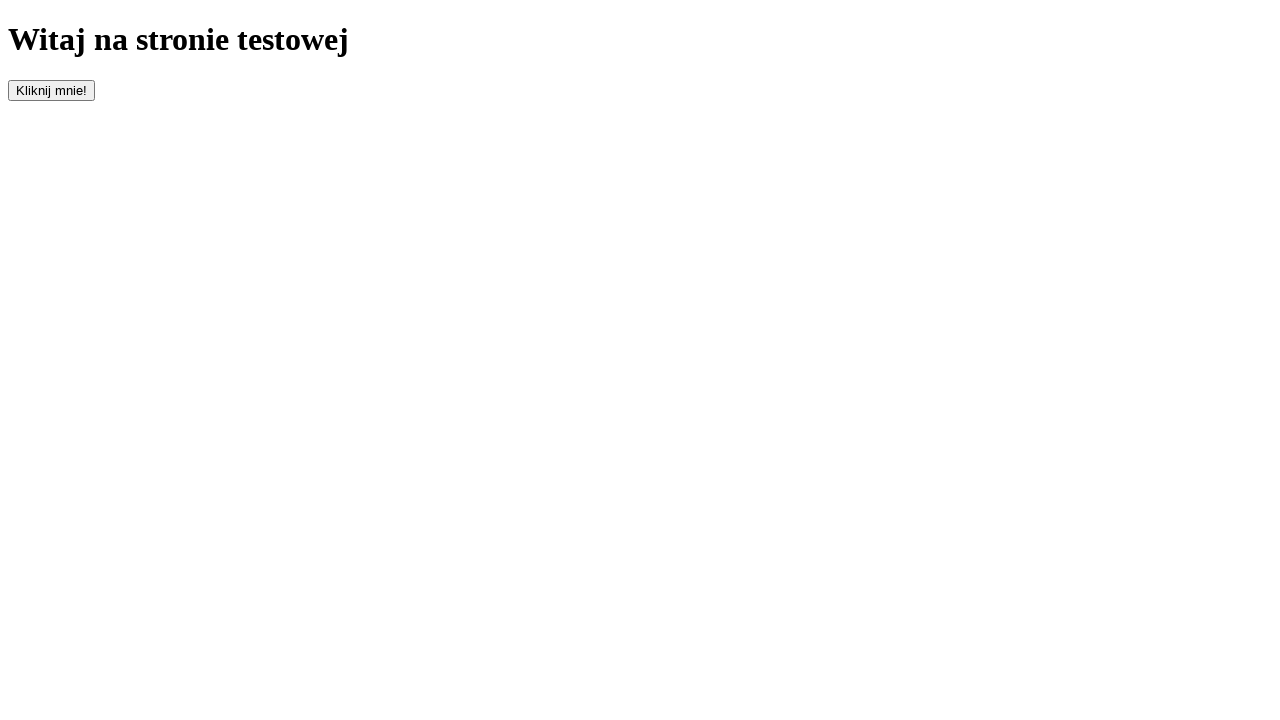

Clicked button with id 'clickOnMe' to trigger delayed paragraph element at (52, 90) on #clickOnMe
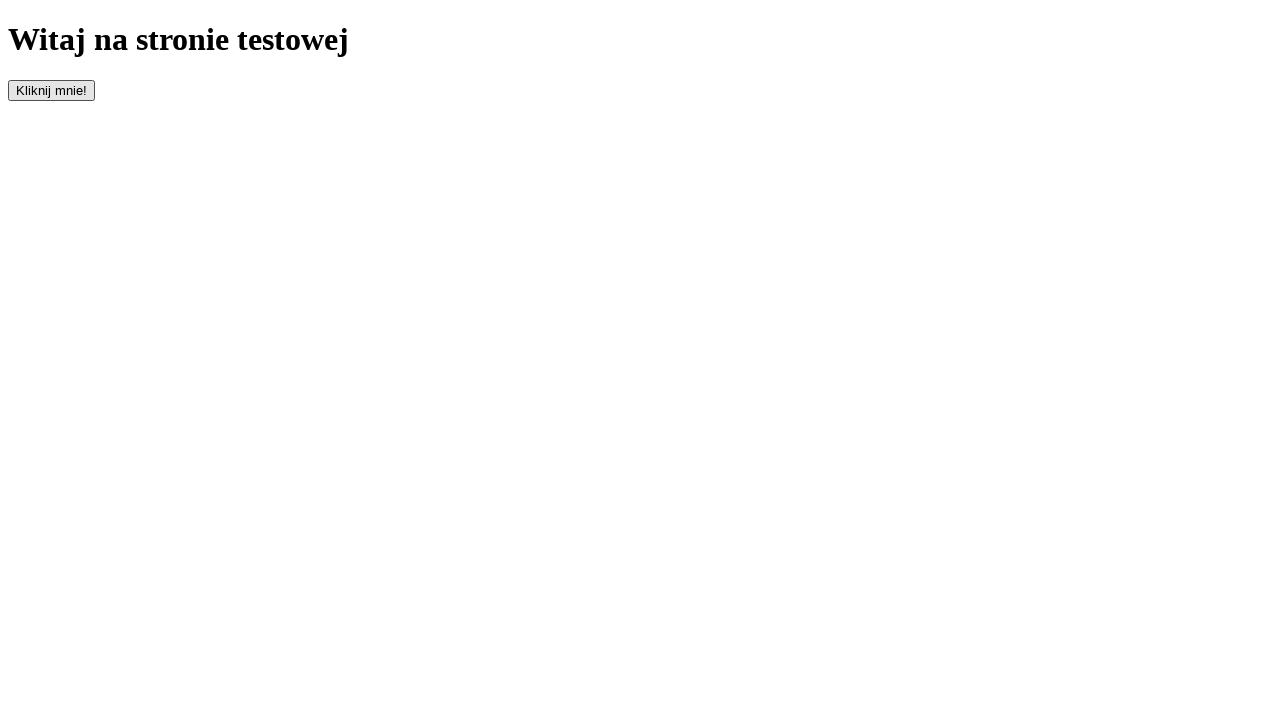

Waited for paragraph element to appear on page (custom wait condition passed)
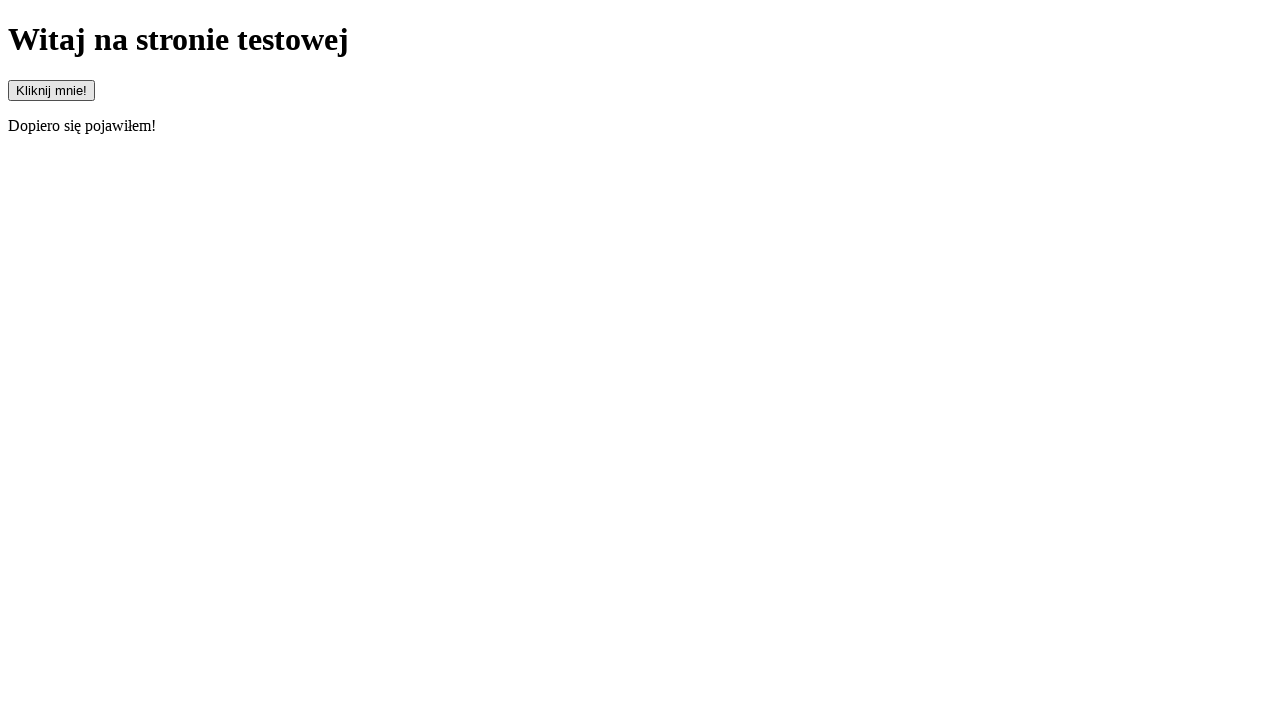

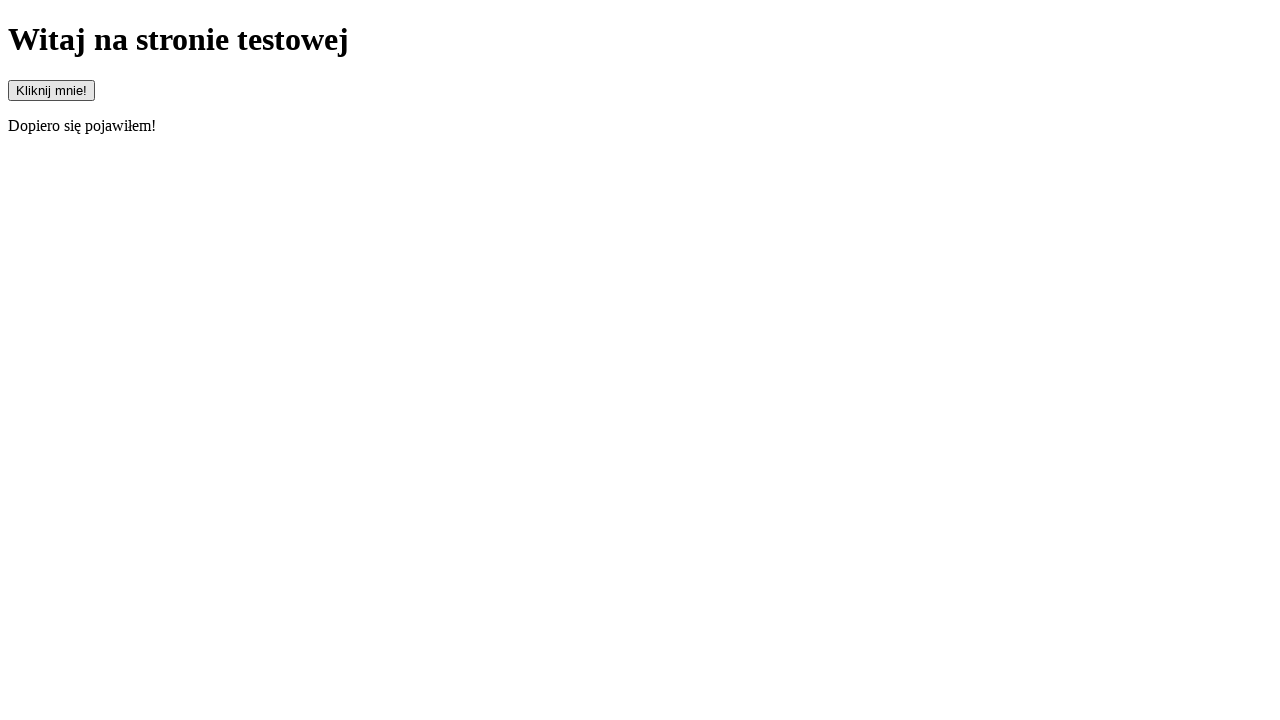